Tests dropdown functionality by verifying the number of options and selecting different values from the dropdown menu

Starting URL: http://the-internet.herokuapp.com/dropdown

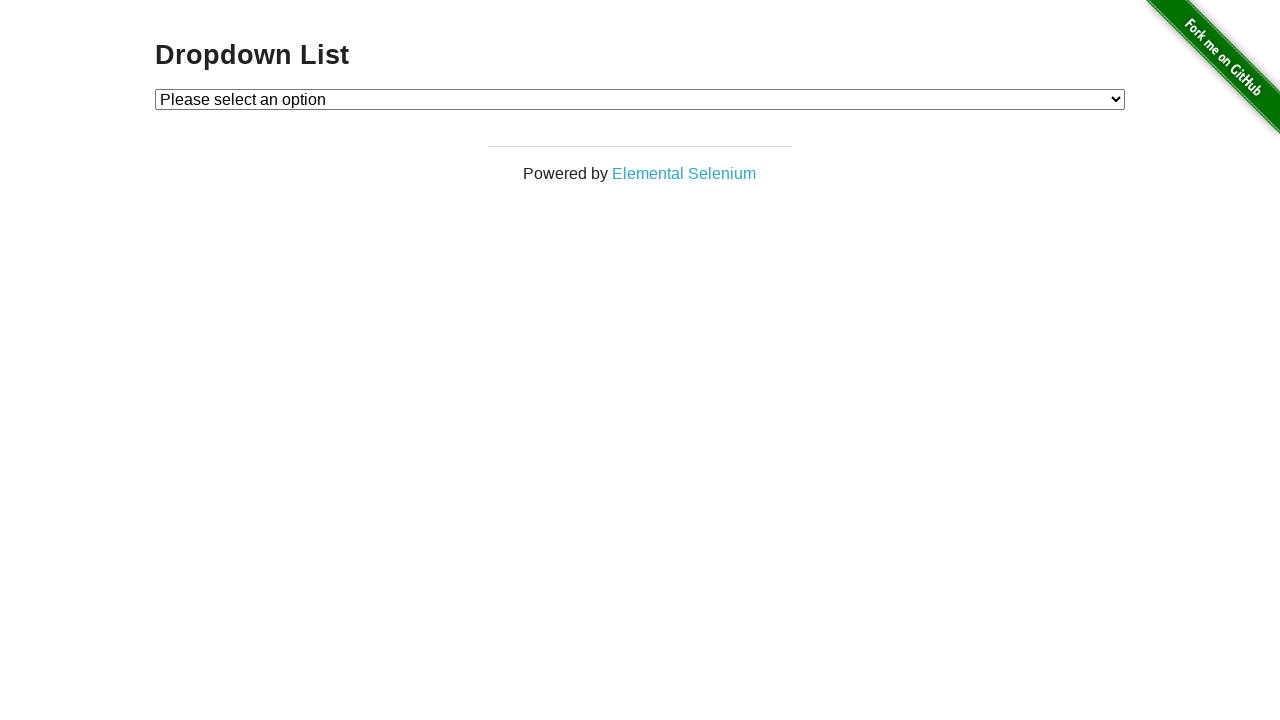

Waited for dropdown to be present
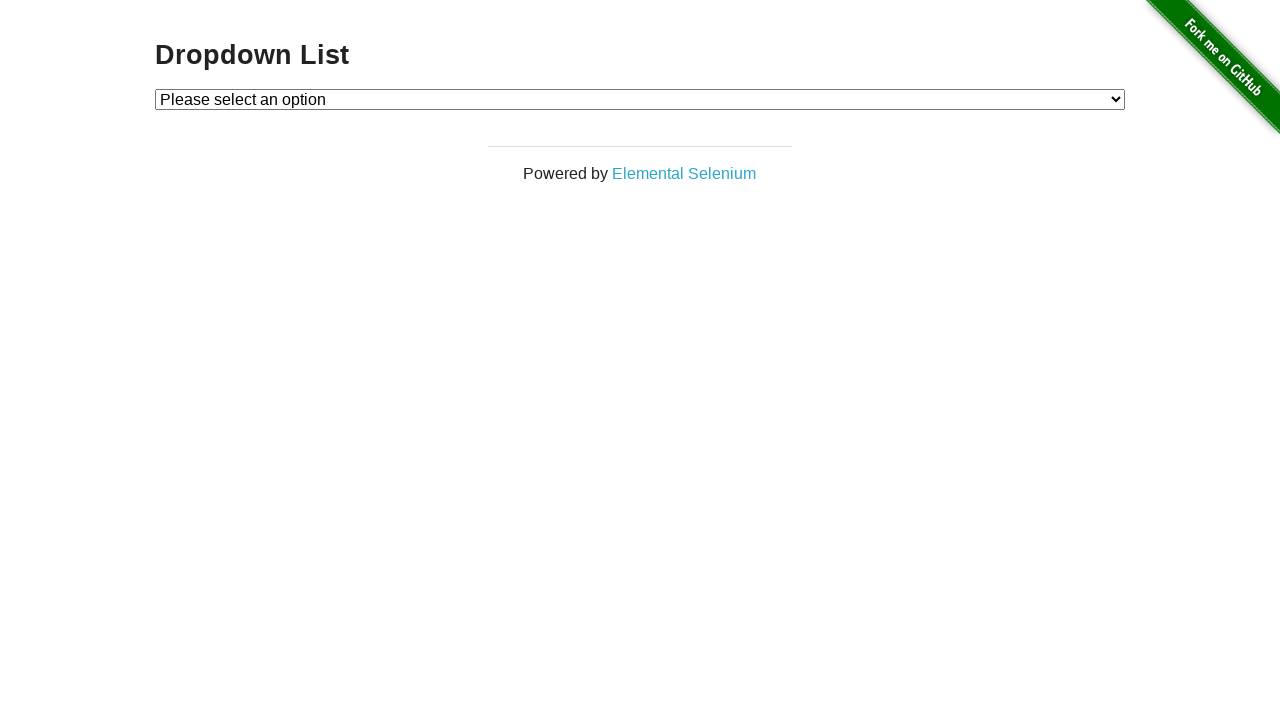

Retrieved all dropdown options (3 found)
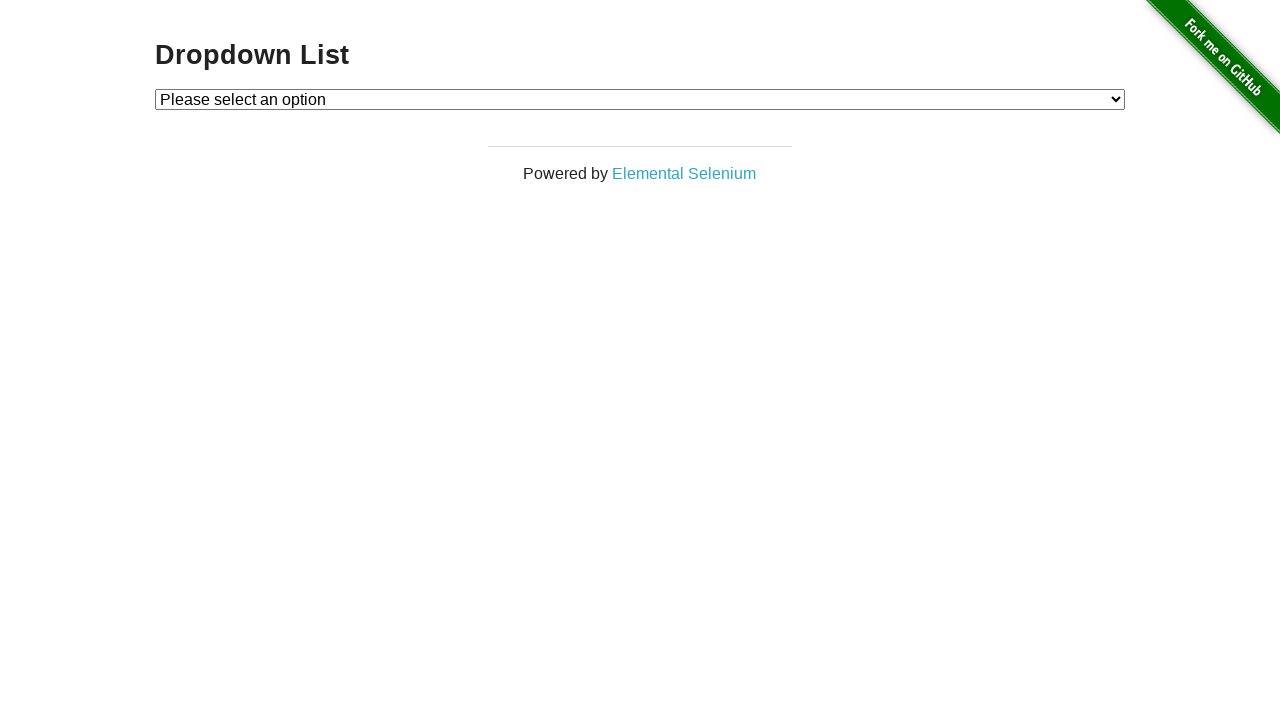

Verified that dropdown has exactly 3 options
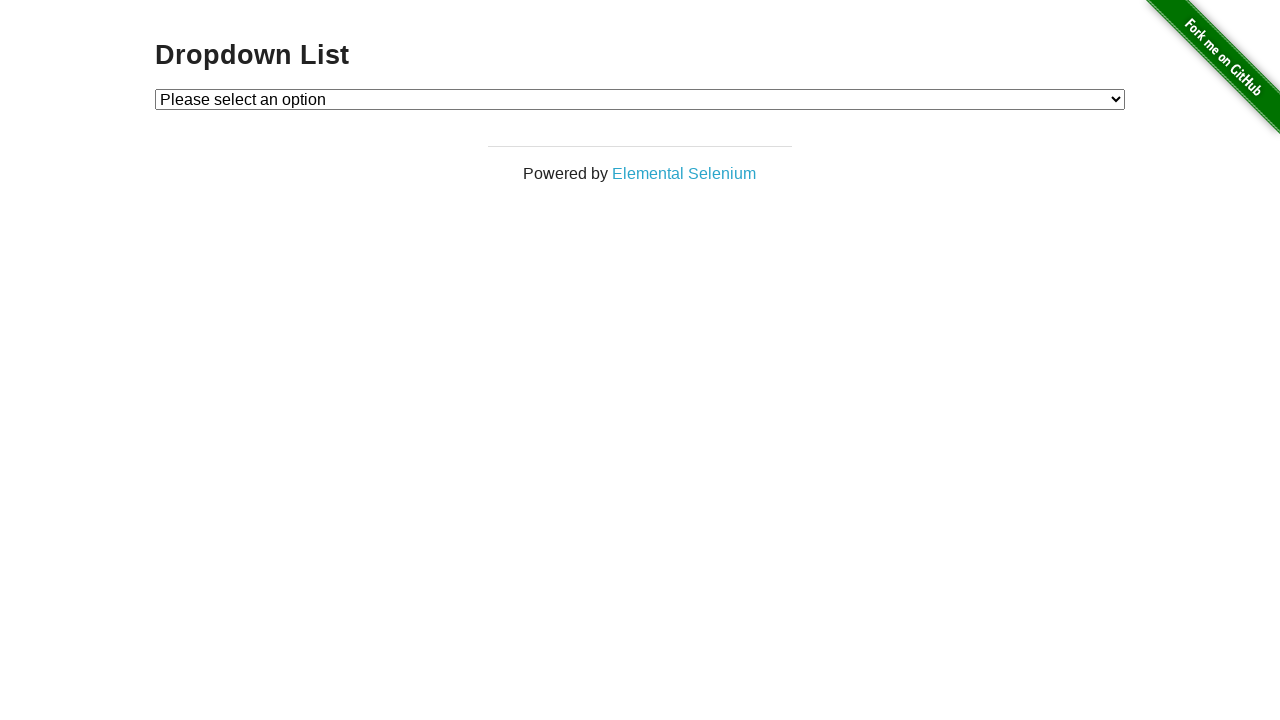

Selected option with value '1' from dropdown on #dropdown
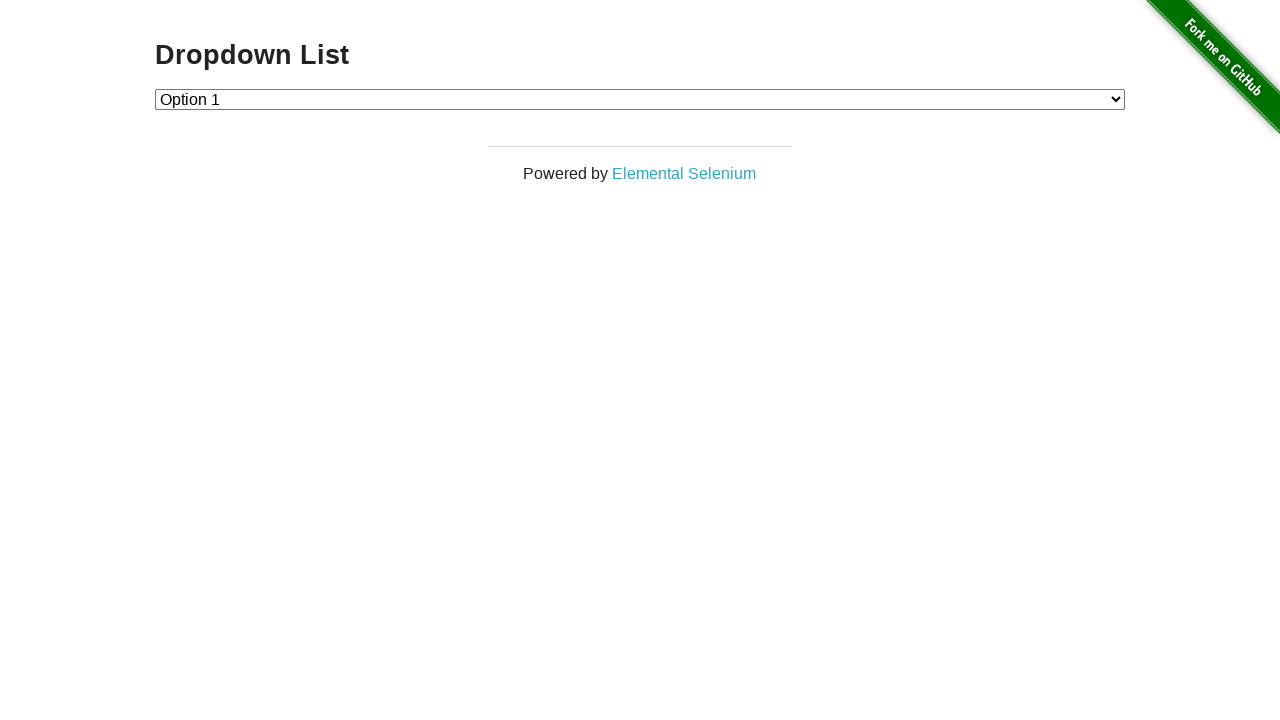

Retrieved selected dropdown value to verify
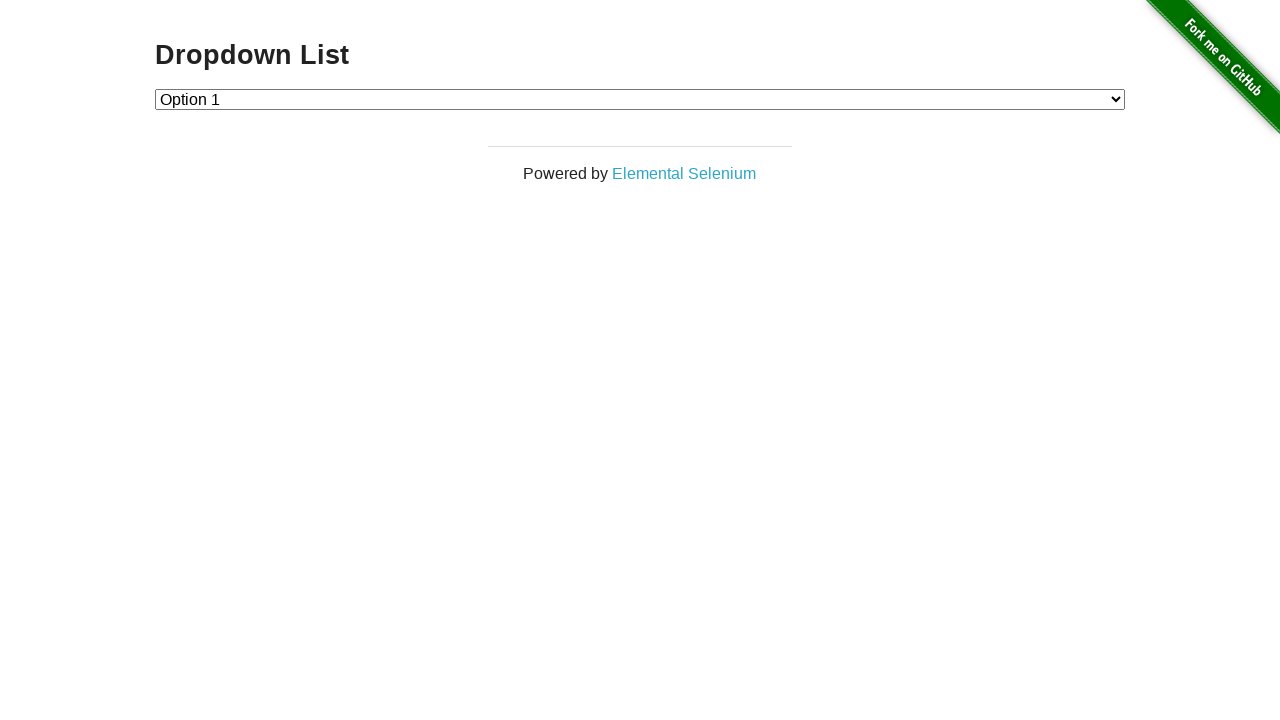

Verified that option '1' is selected
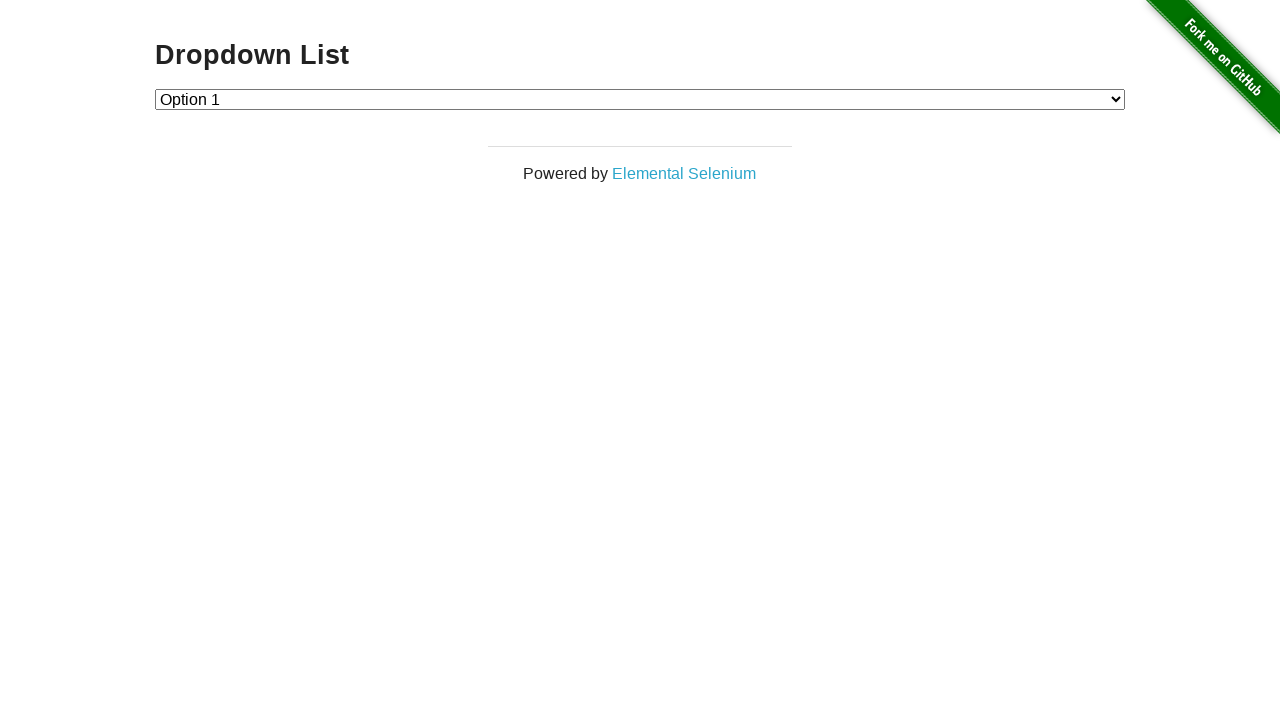

Selected option with value '2' from dropdown on #dropdown
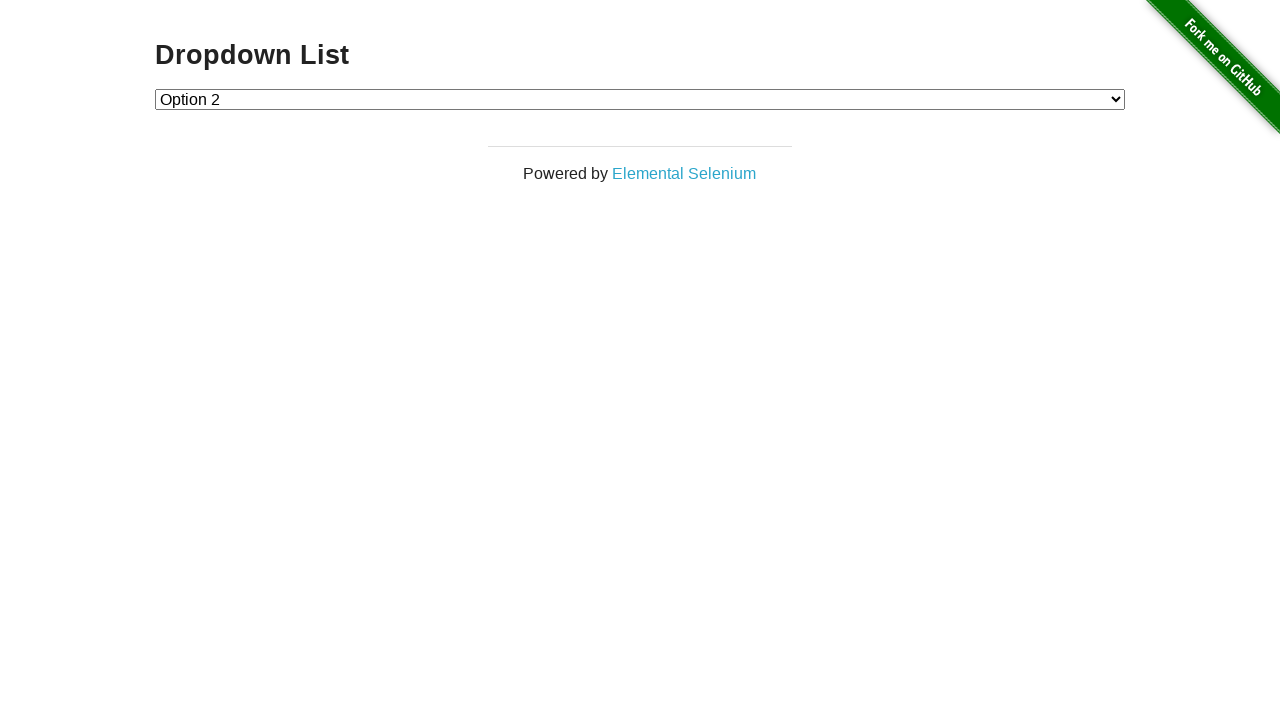

Retrieved selected dropdown value to verify
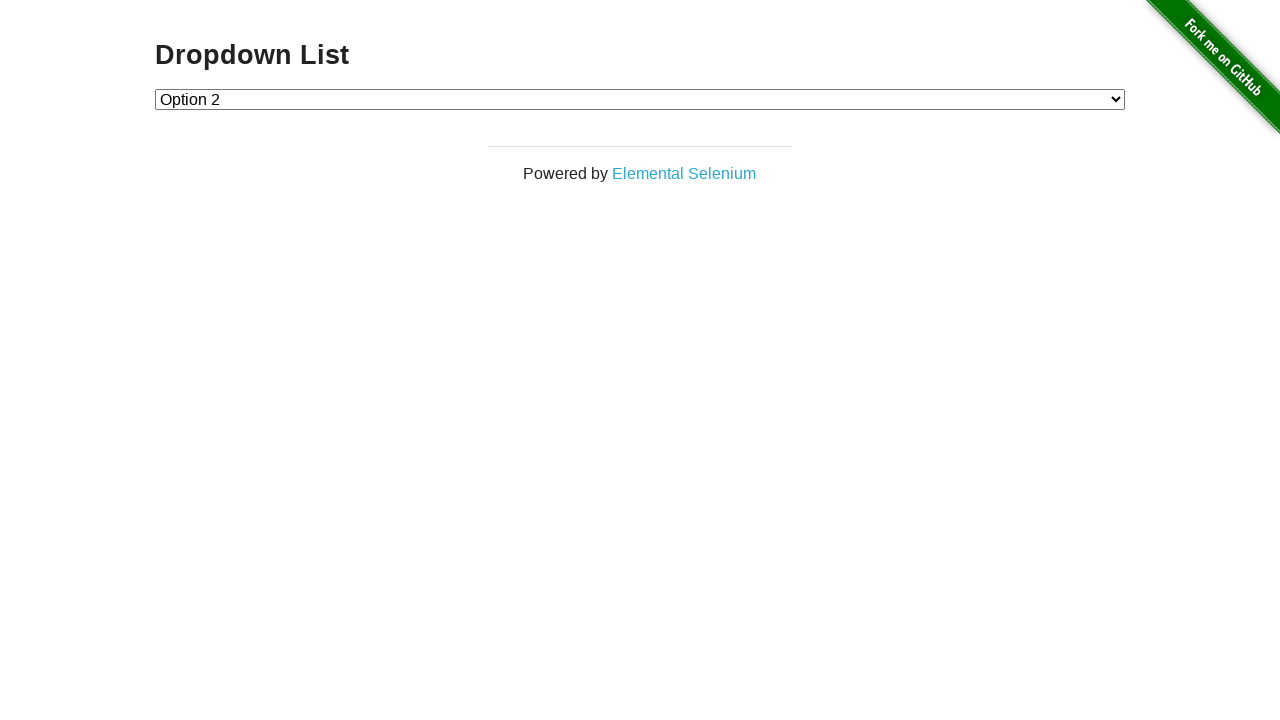

Verified that option '2' is selected
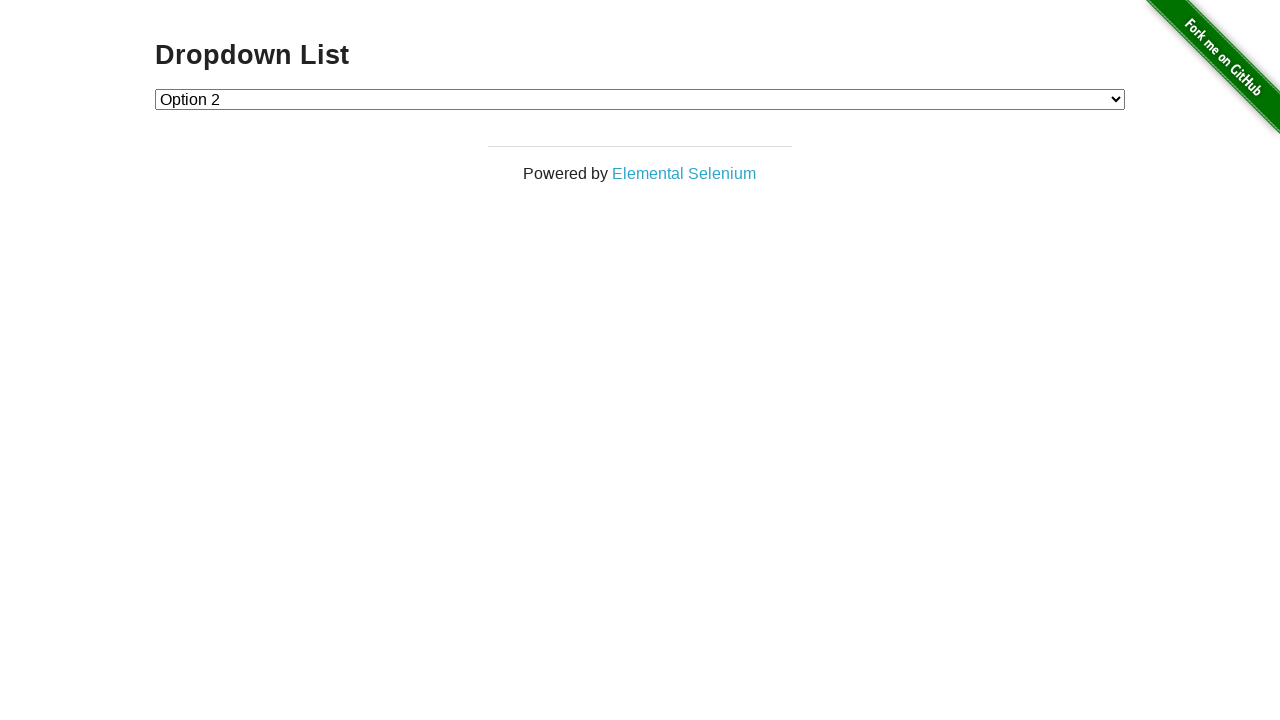

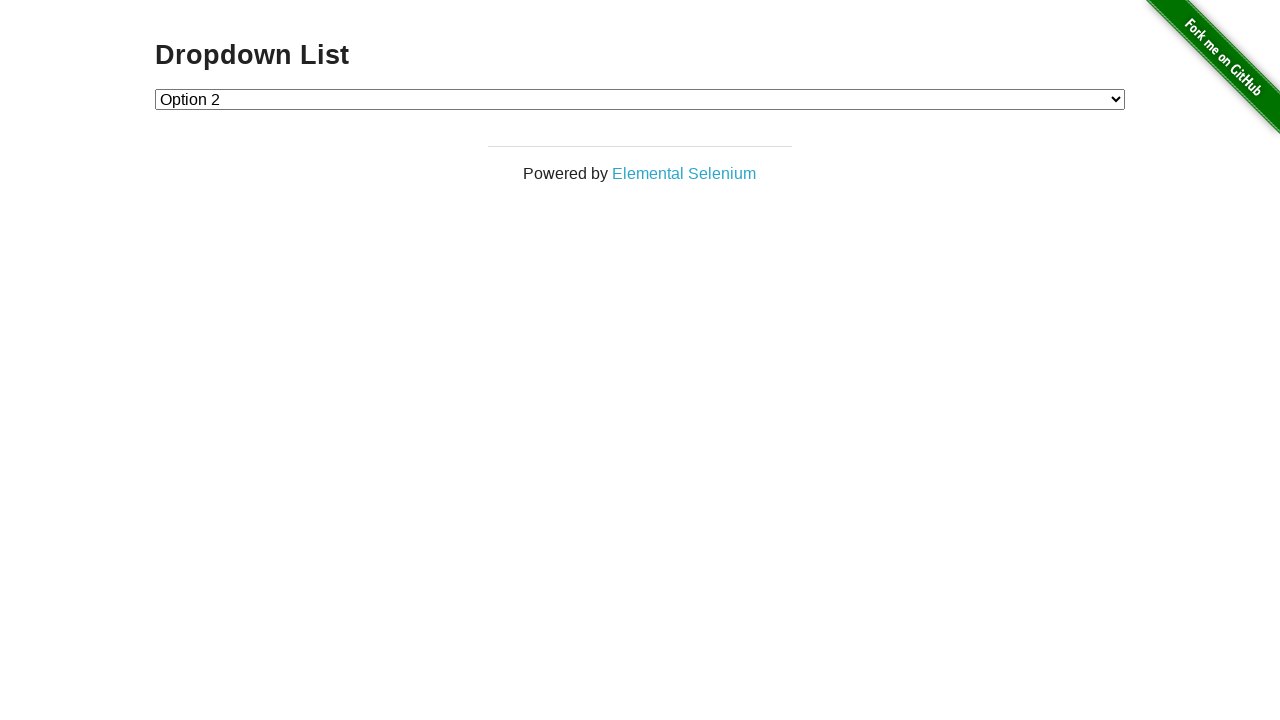